Tests navigation to an Angular demo application and clicks on the library button to navigate to the library section. Originally included network throttling emulation to test loading under constrained network conditions.

Starting URL: https://rahulshettyacademy.com/angularAppdemo/

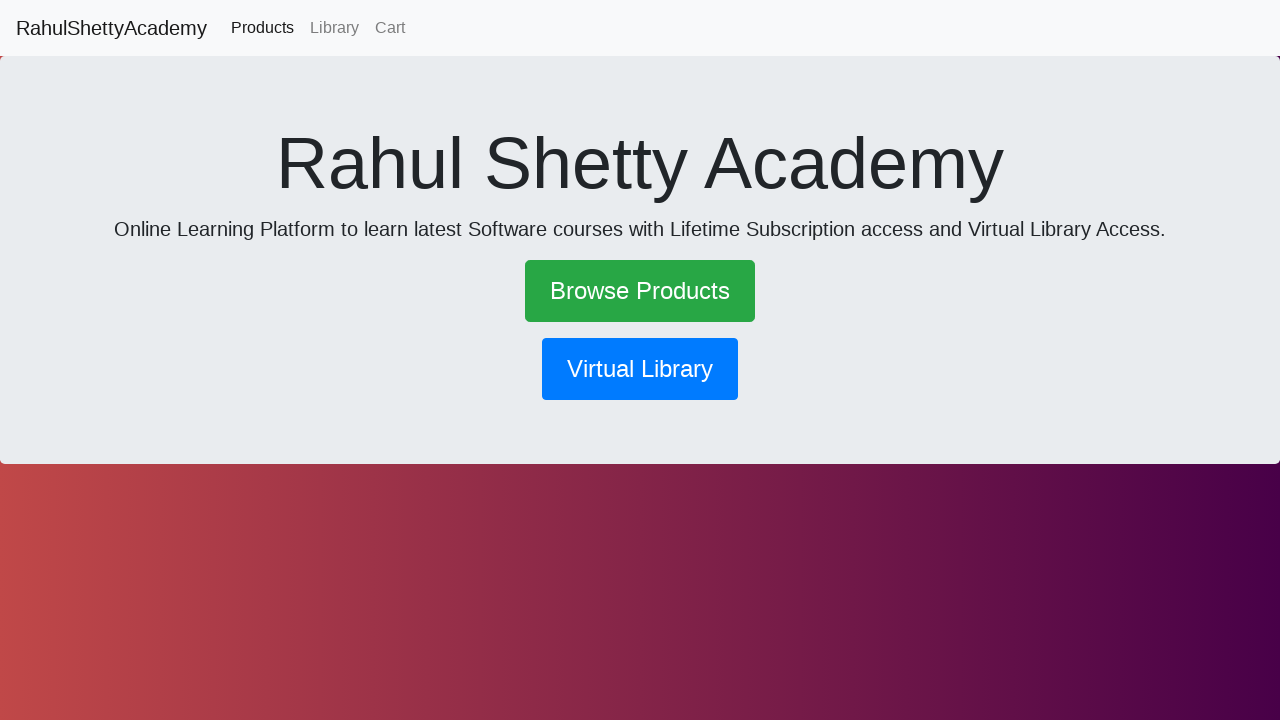

Navigated to Angular demo application and waited for network idle
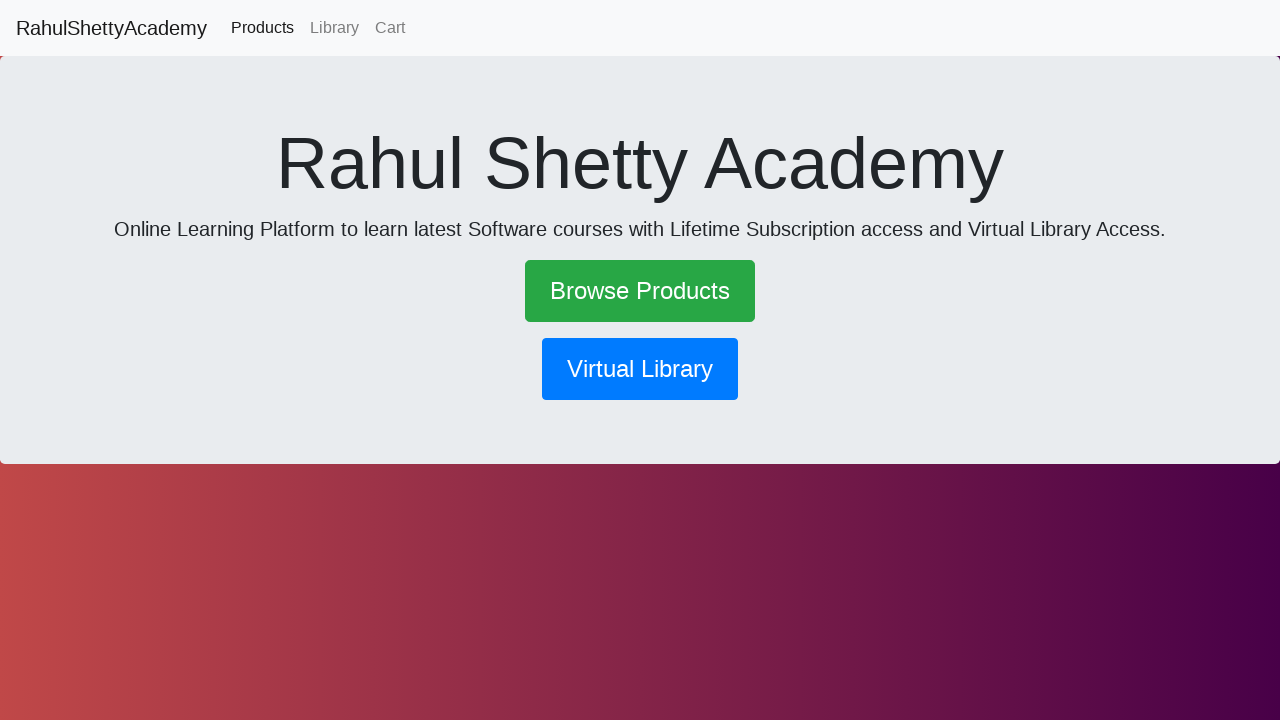

Clicked Library button to navigate to library section at (640, 369) on button[routerlink*='library']
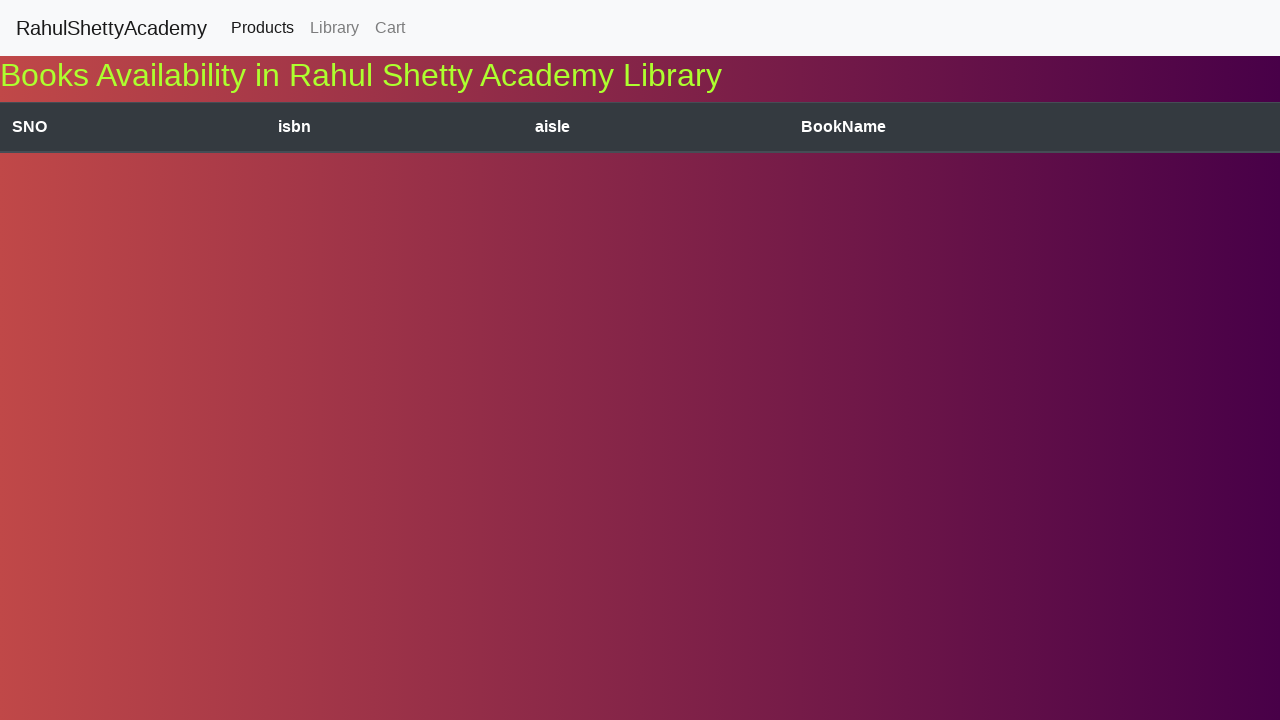

Library section loaded and network idle
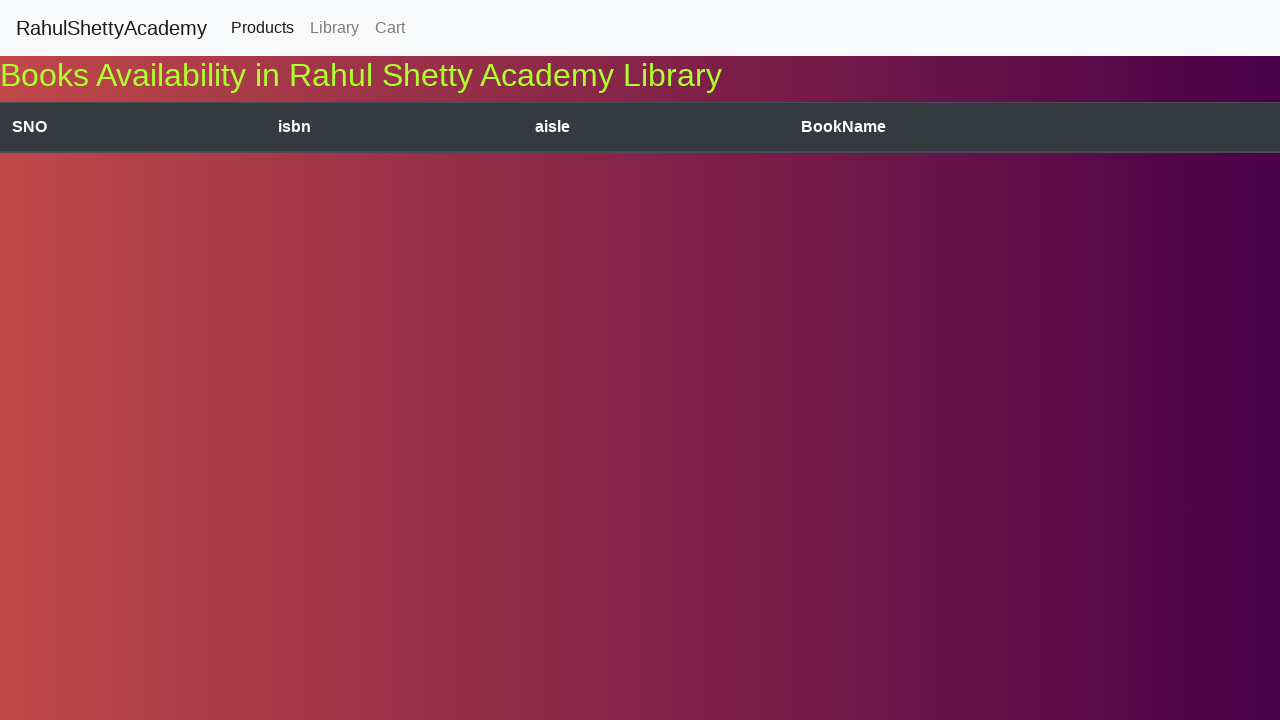

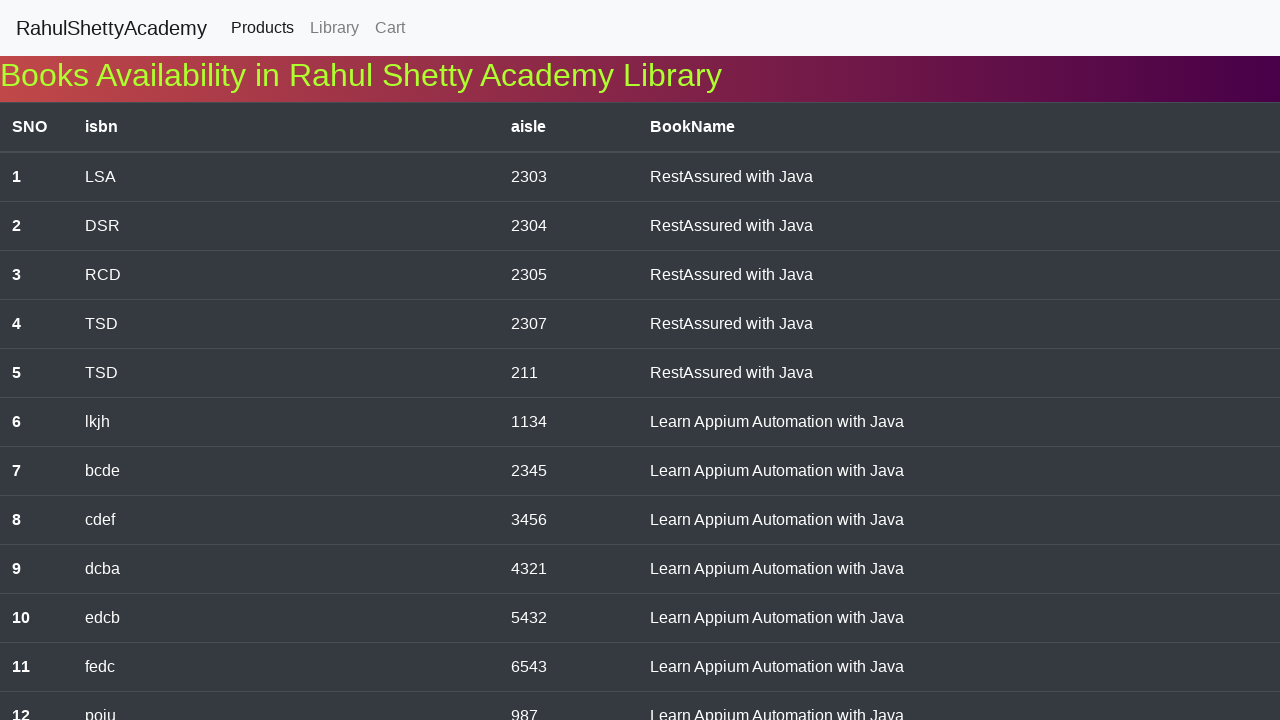